Tests that edits are cancelled when pressing Escape

Starting URL: https://demo.playwright.dev/todomvc

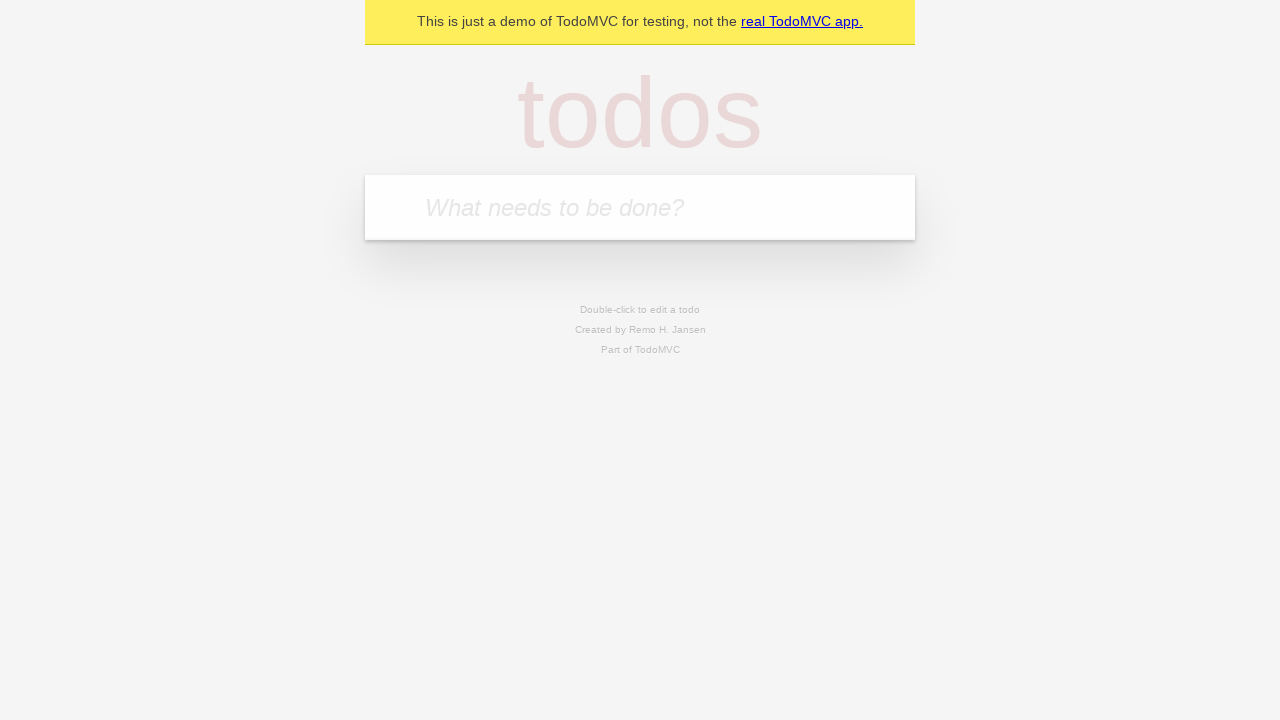

Filled input field with 'buy some cheese' on internal:attr=[placeholder="What needs to be done?"i]
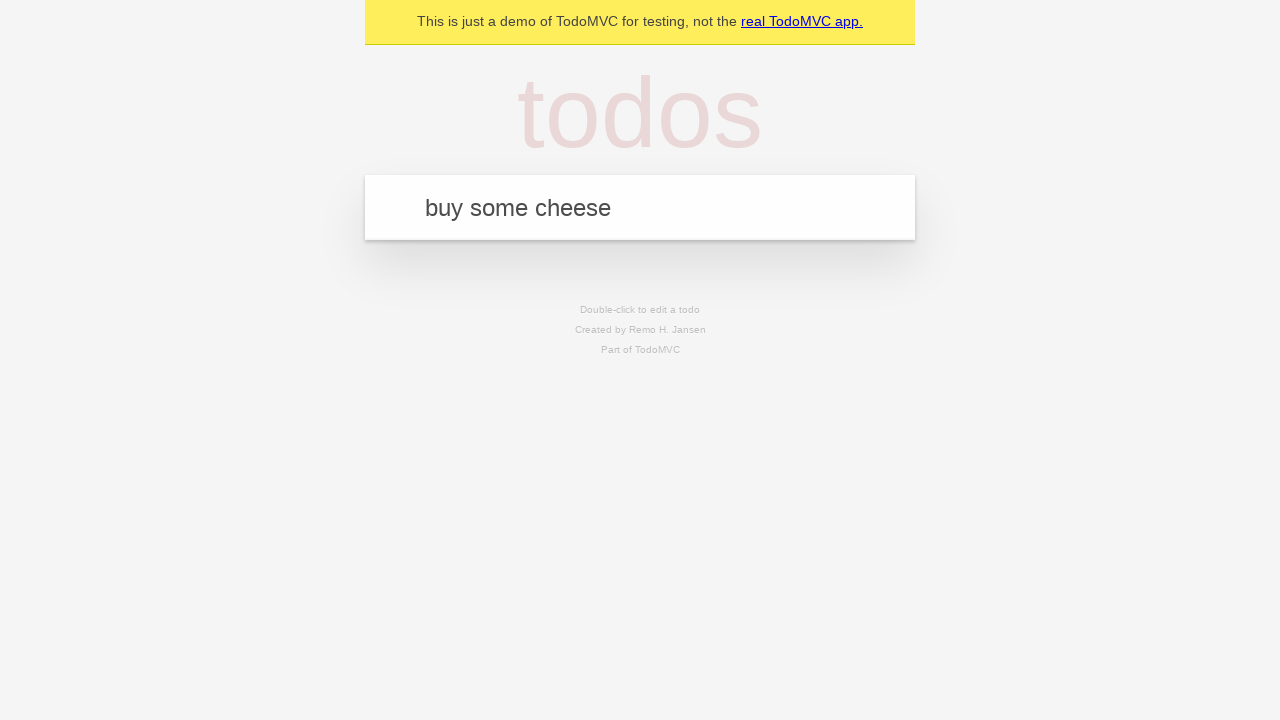

Pressed Enter to add first todo on internal:attr=[placeholder="What needs to be done?"i]
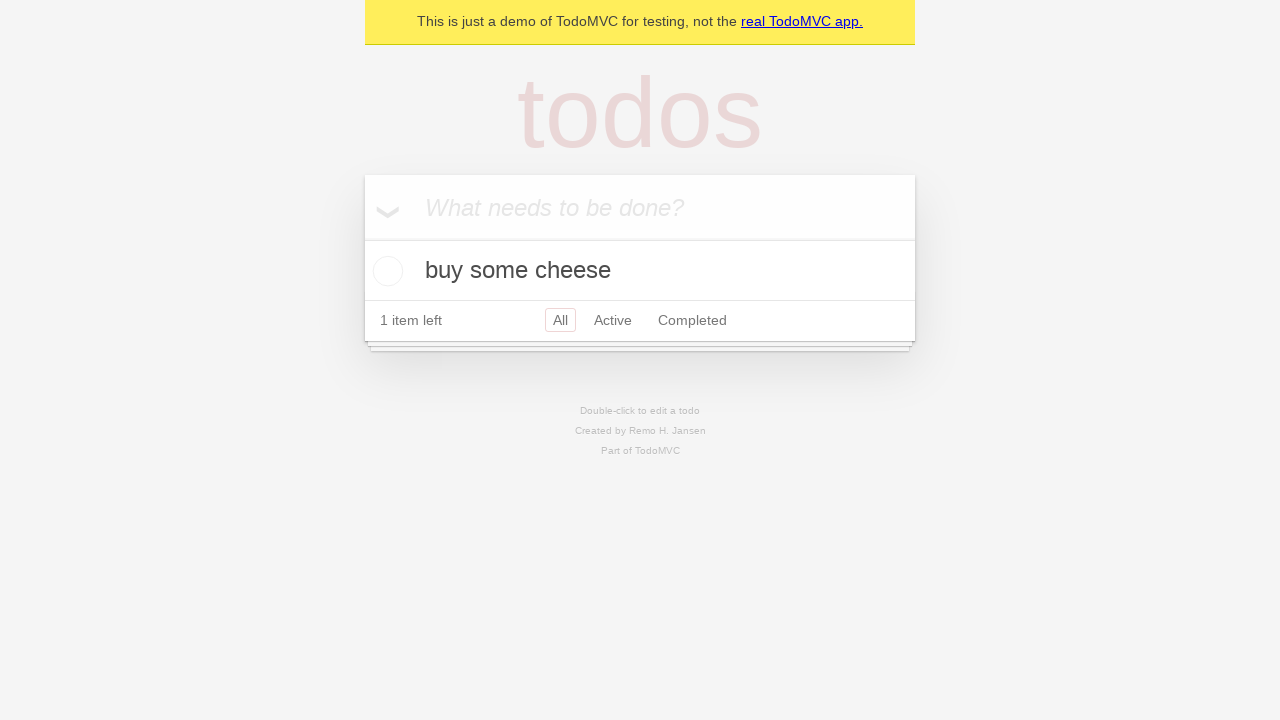

Filled input field with 'feed the cat' on internal:attr=[placeholder="What needs to be done?"i]
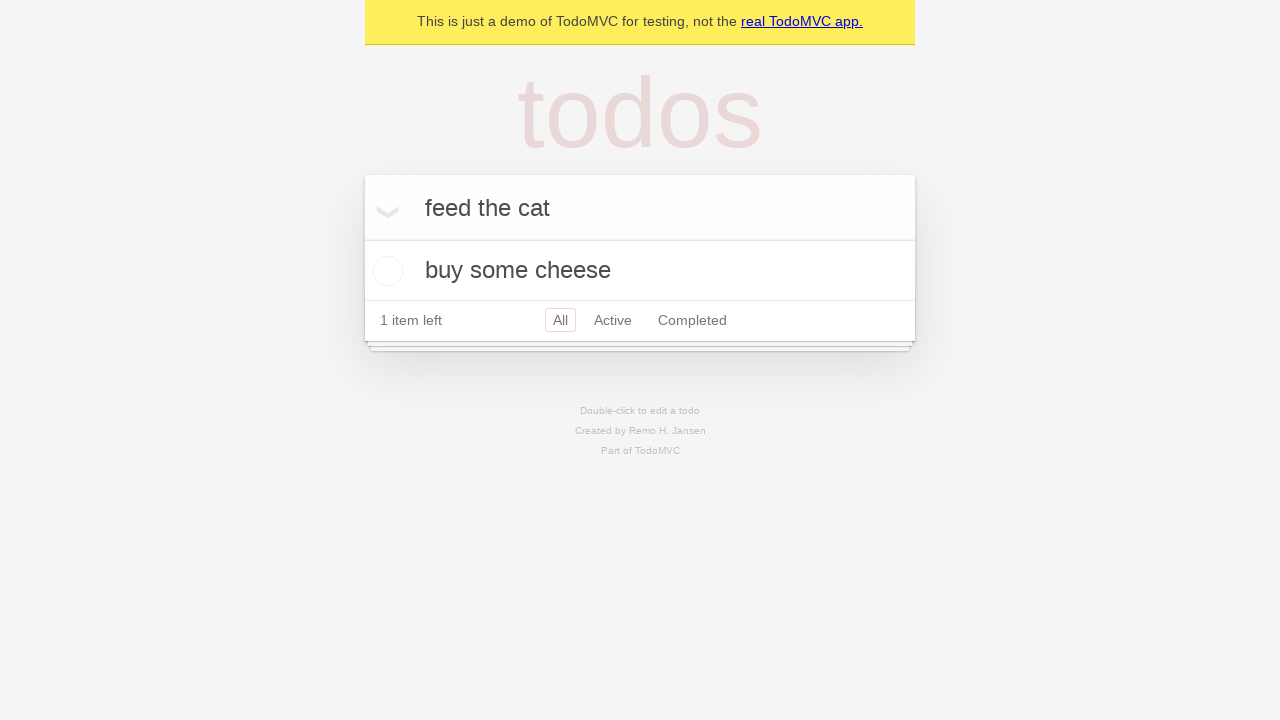

Pressed Enter to add second todo on internal:attr=[placeholder="What needs to be done?"i]
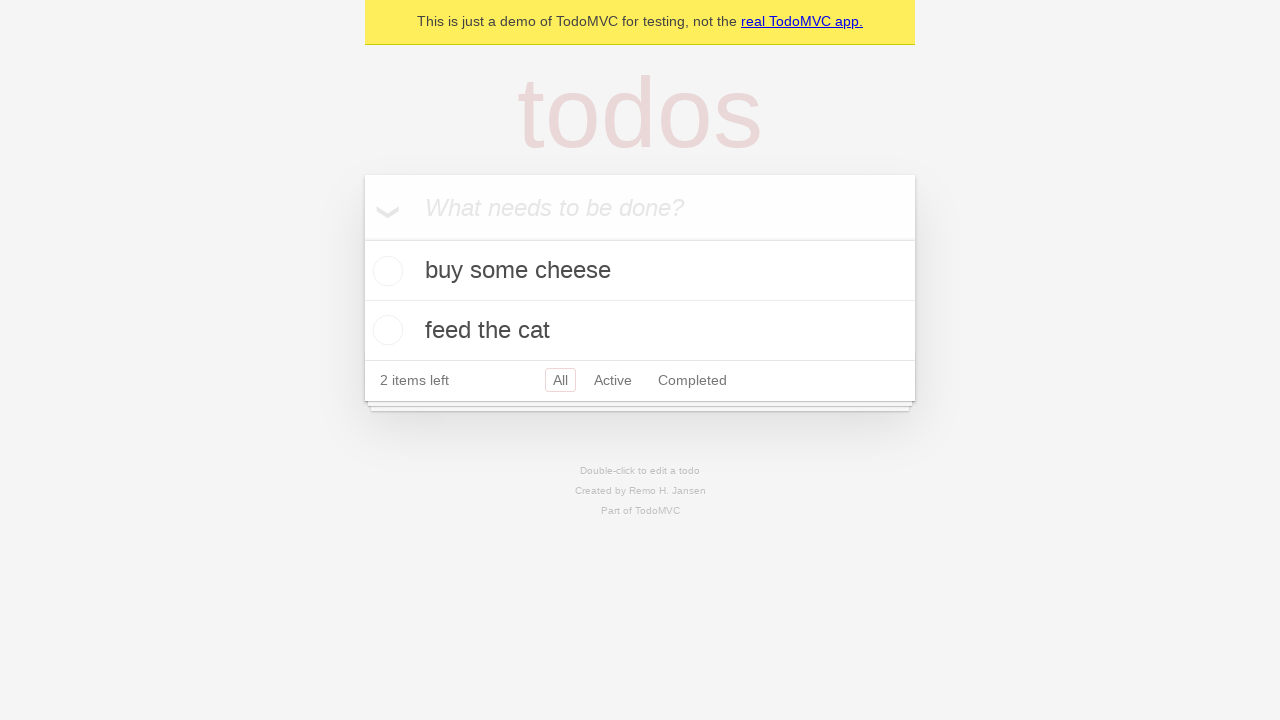

Filled input field with 'book a doctors appointment' on internal:attr=[placeholder="What needs to be done?"i]
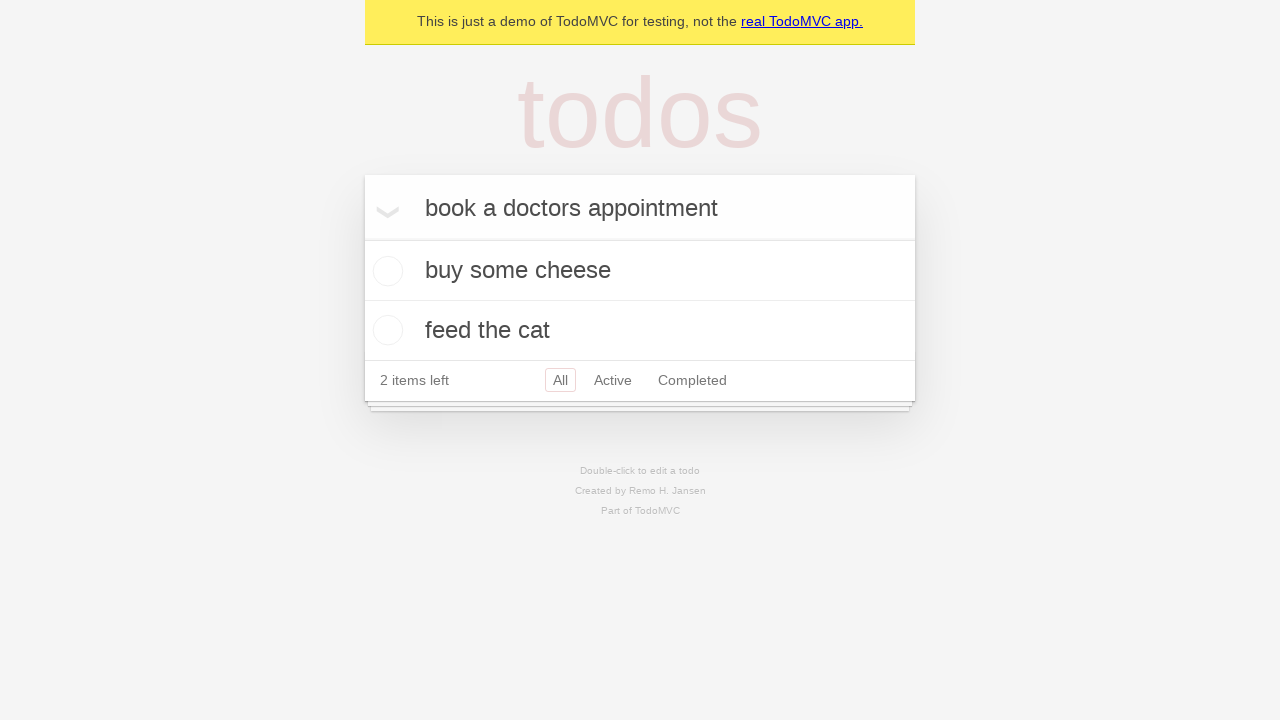

Pressed Enter to add third todo on internal:attr=[placeholder="What needs to be done?"i]
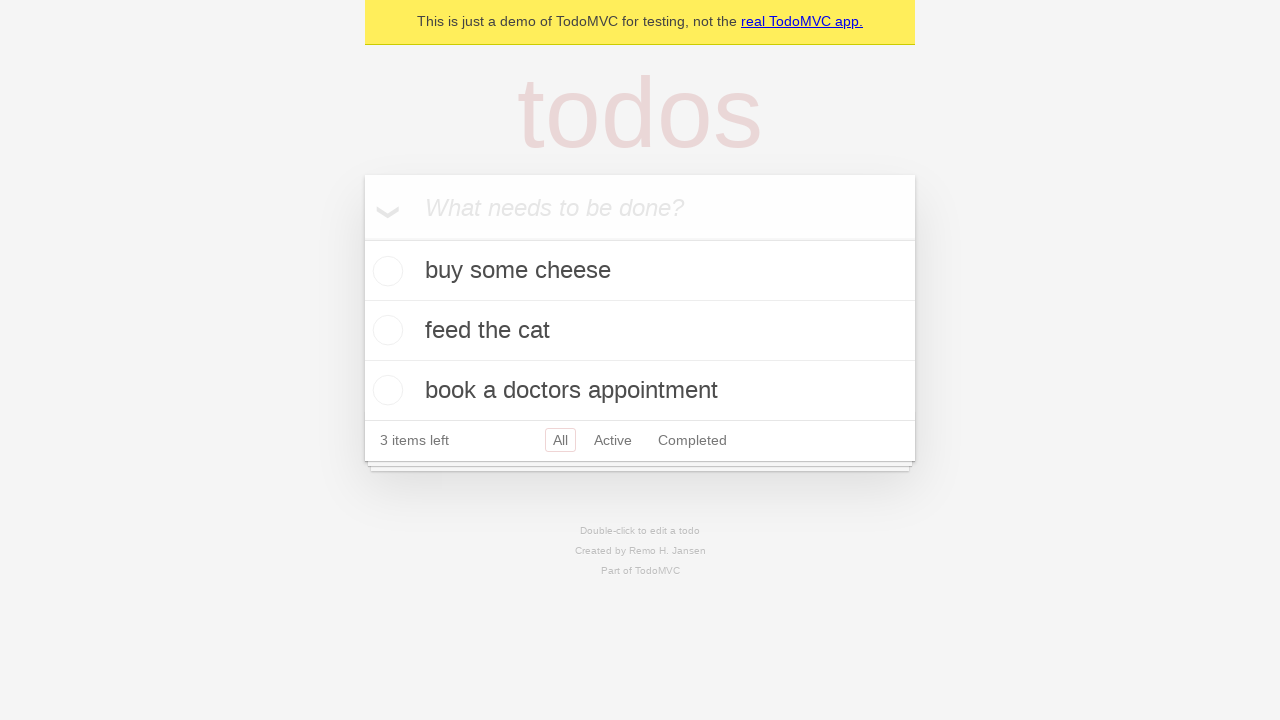

Double-clicked second todo to enter edit mode at (640, 331) on internal:testid=[data-testid="todo-item"s] >> nth=1
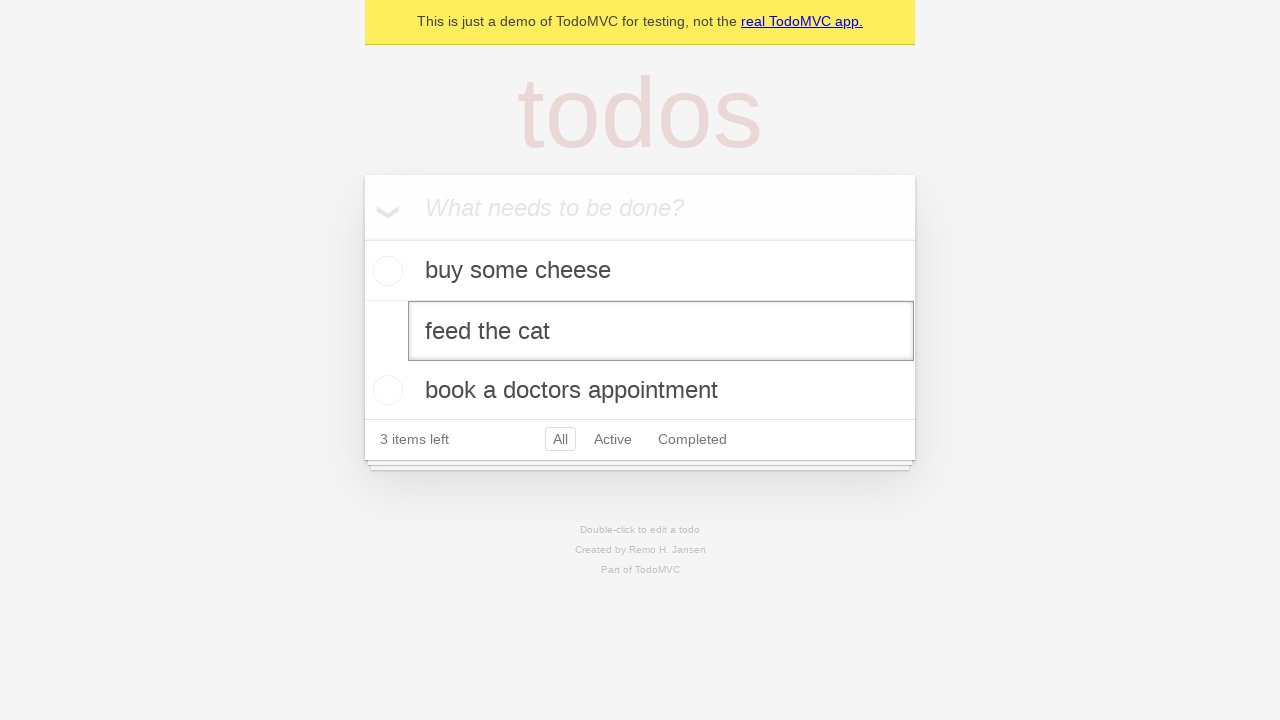

Filled edit textbox with 'buy some sausages' on internal:testid=[data-testid="todo-item"s] >> nth=1 >> internal:role=textbox[nam
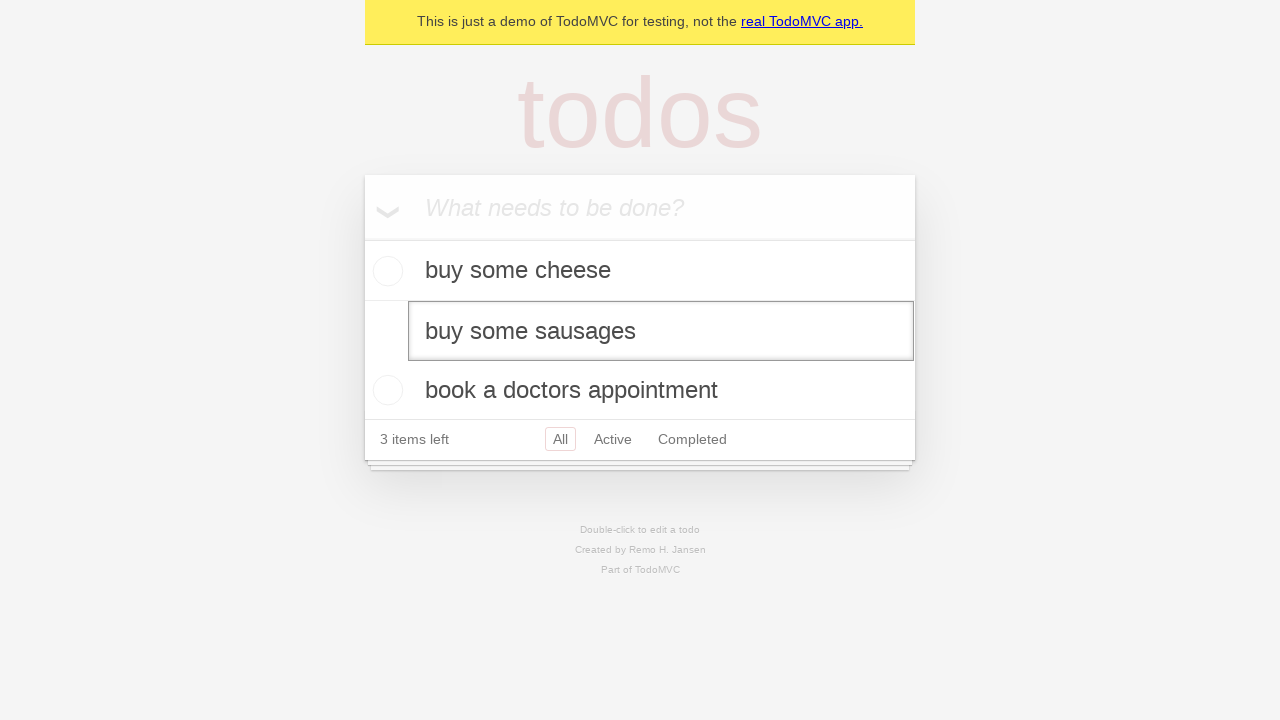

Pressed Escape to cancel edit and verify edits are reverted on internal:testid=[data-testid="todo-item"s] >> nth=1 >> internal:role=textbox[nam
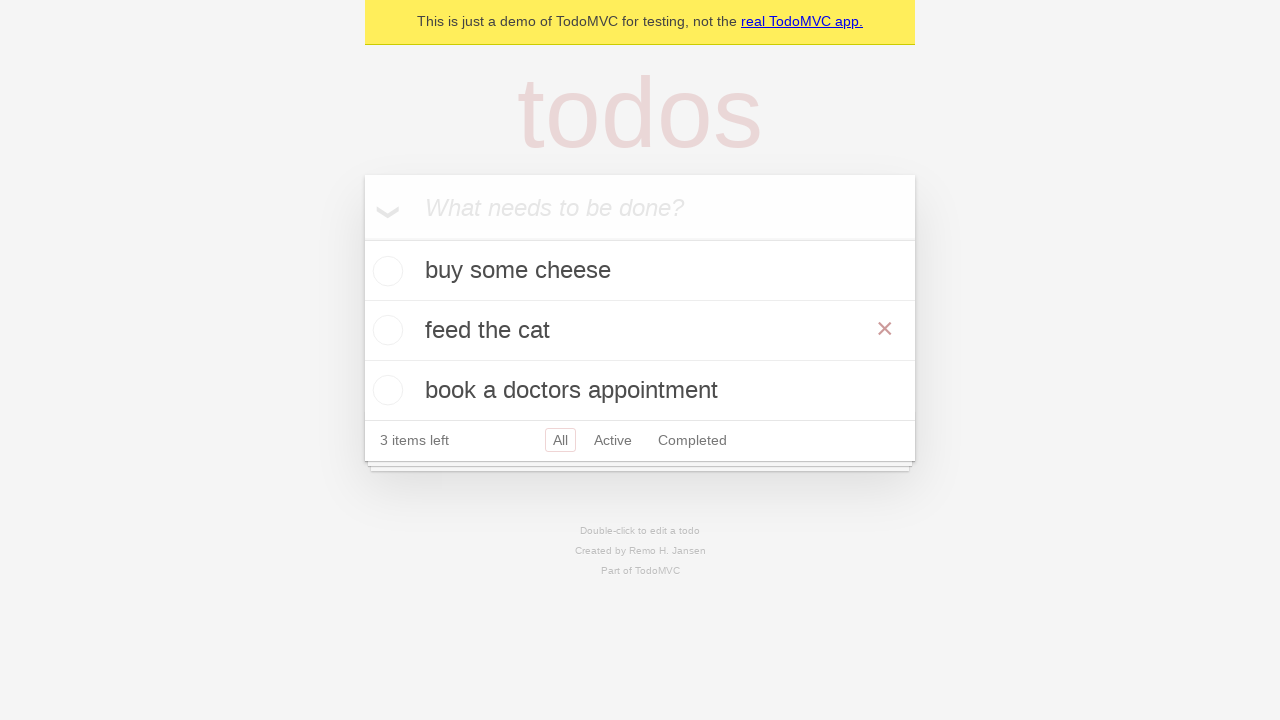

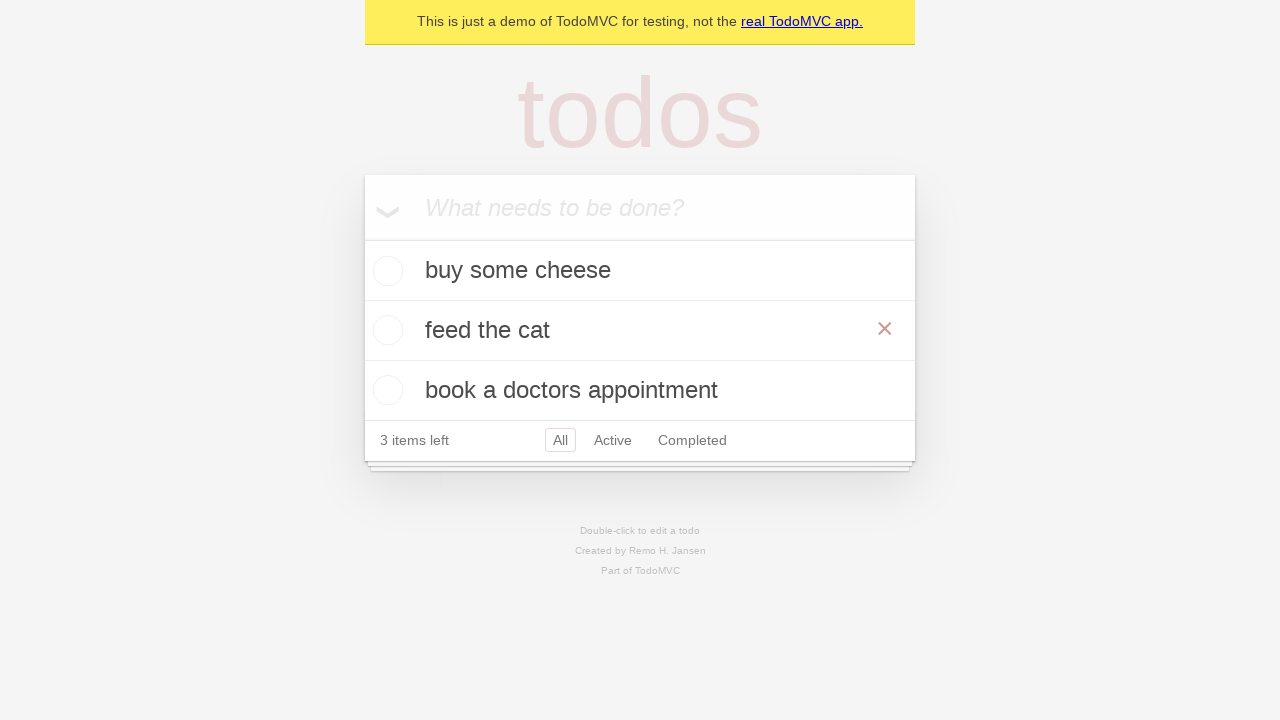